Tests various UI interactions on an automation practice page including selecting from a dropdown, handling an alert popup, and scrolling to a specific element on the page.

Starting URL: https://rahulshettyacademy.com/AutomationPractice/

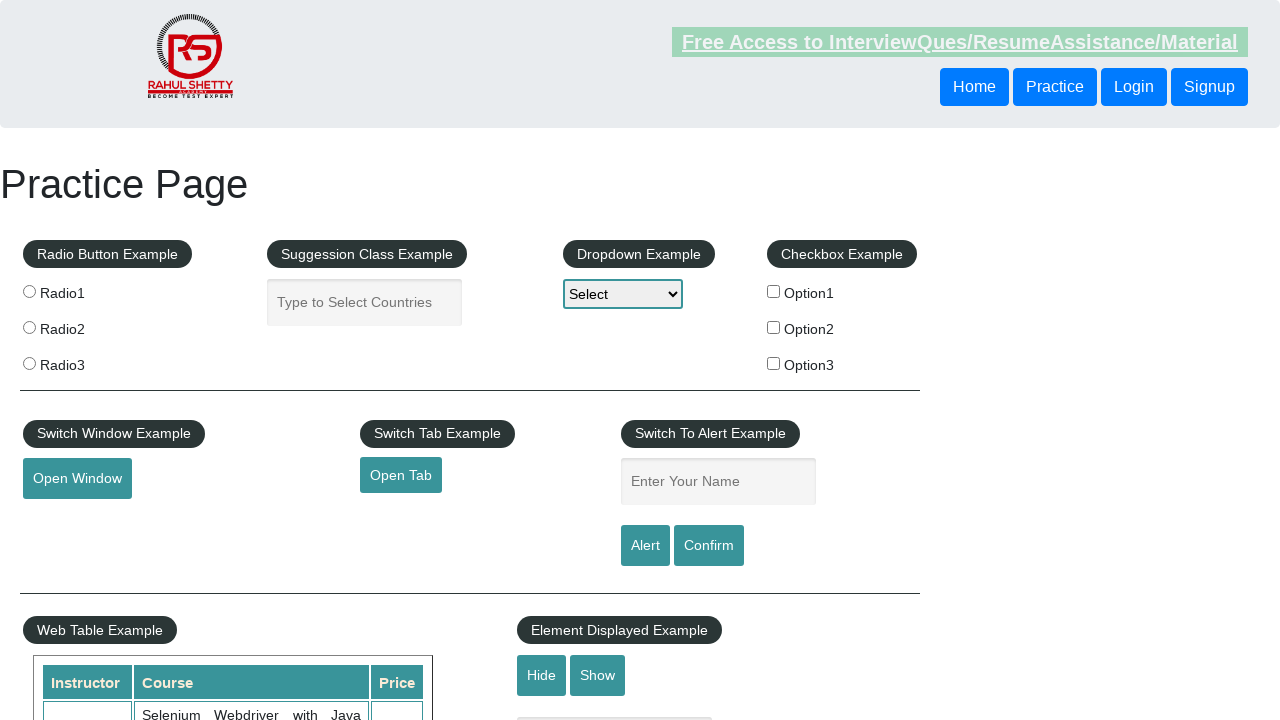

Selected 'option1' from dropdown on #dropdown-class-example
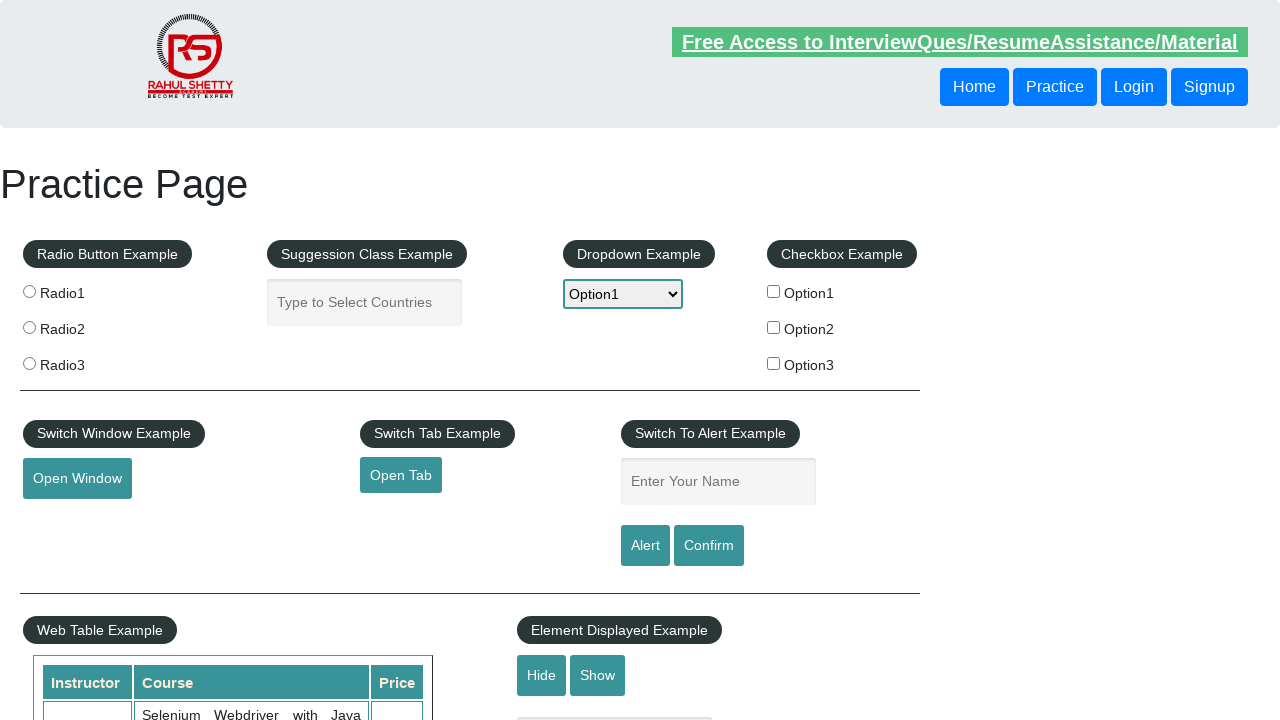

Clicked alert button at (645, 546) on #alertbtn
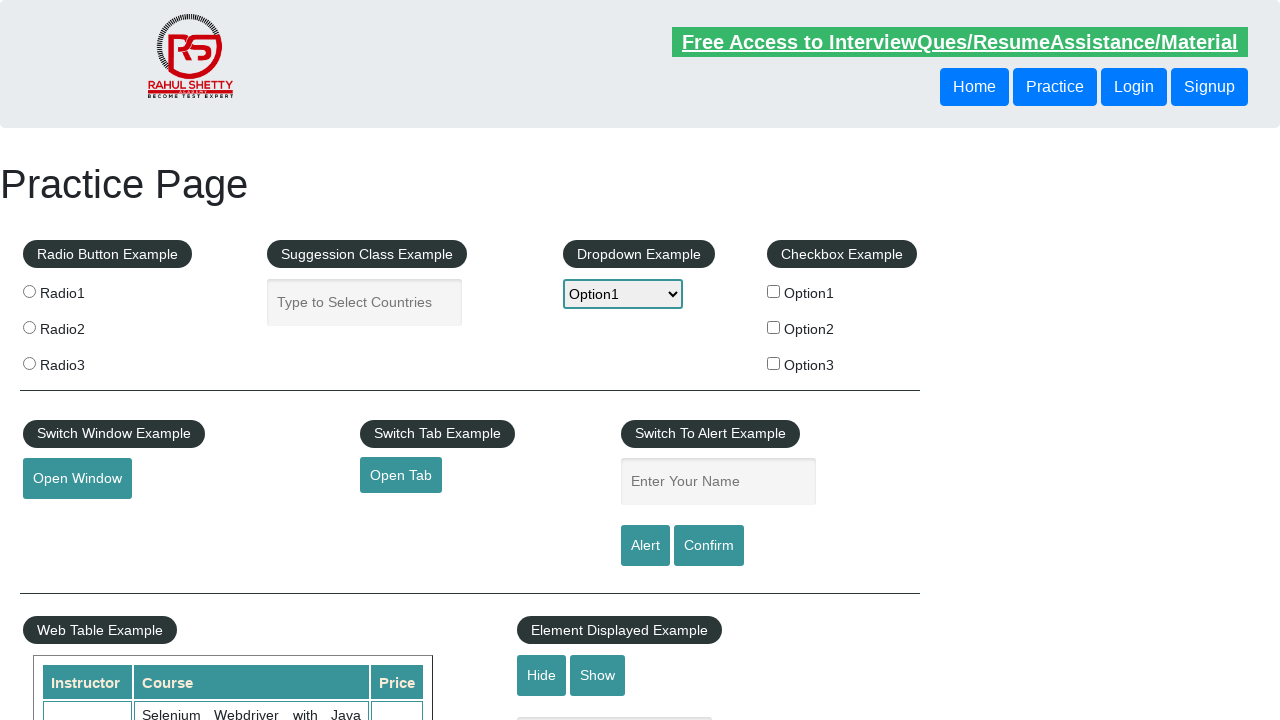

Set up dialog handler to dismiss alerts
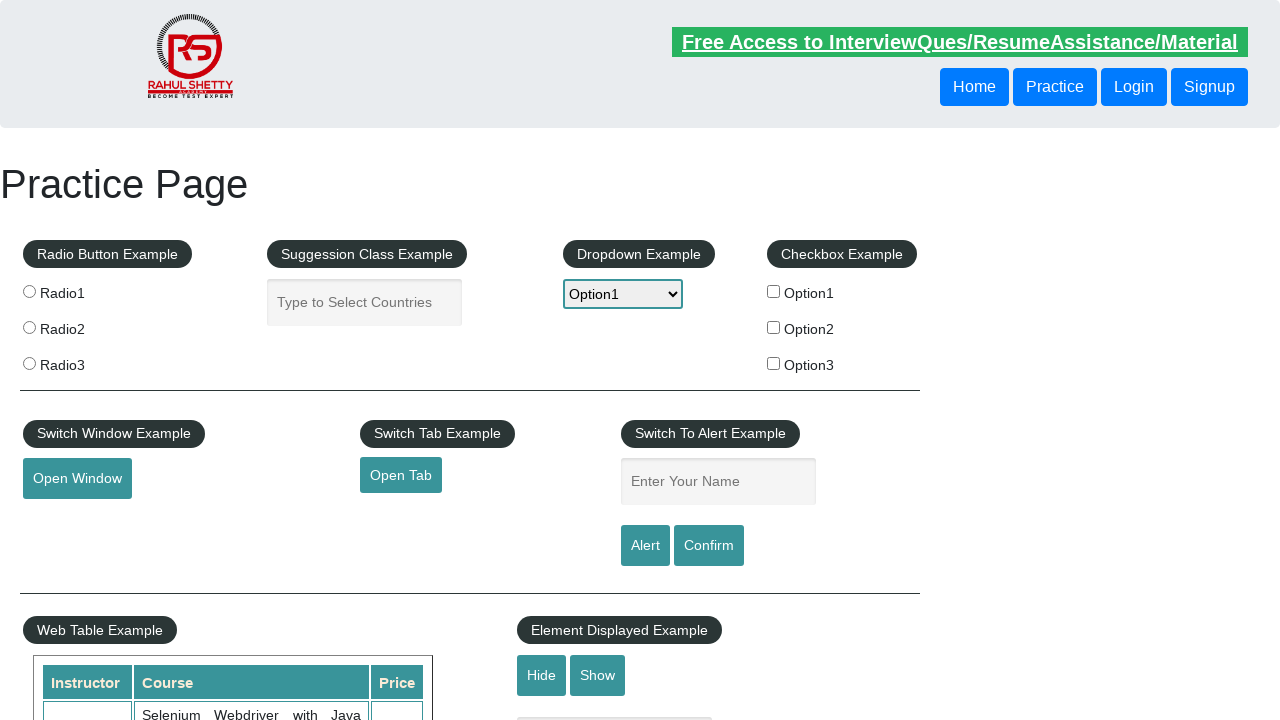

Clicked alert button again to trigger dialog handler at (645, 546) on #alertbtn
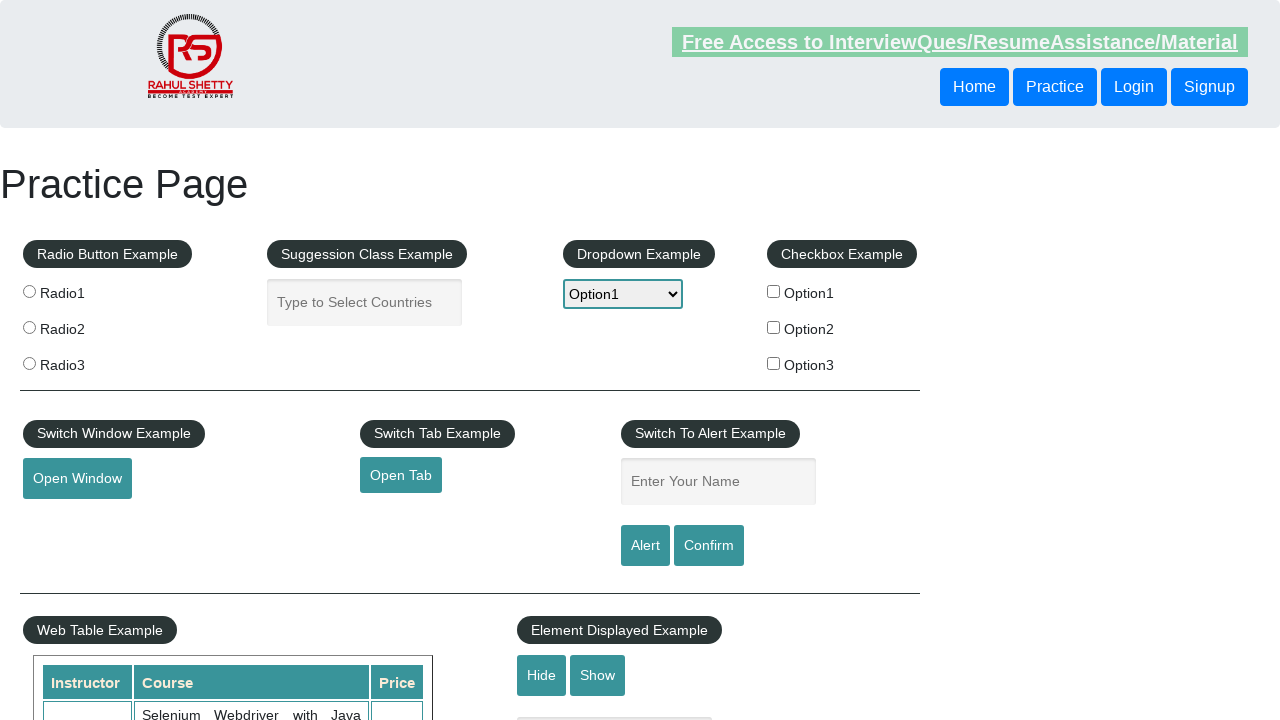

Scrolled to 'Web Table Fixed header' section
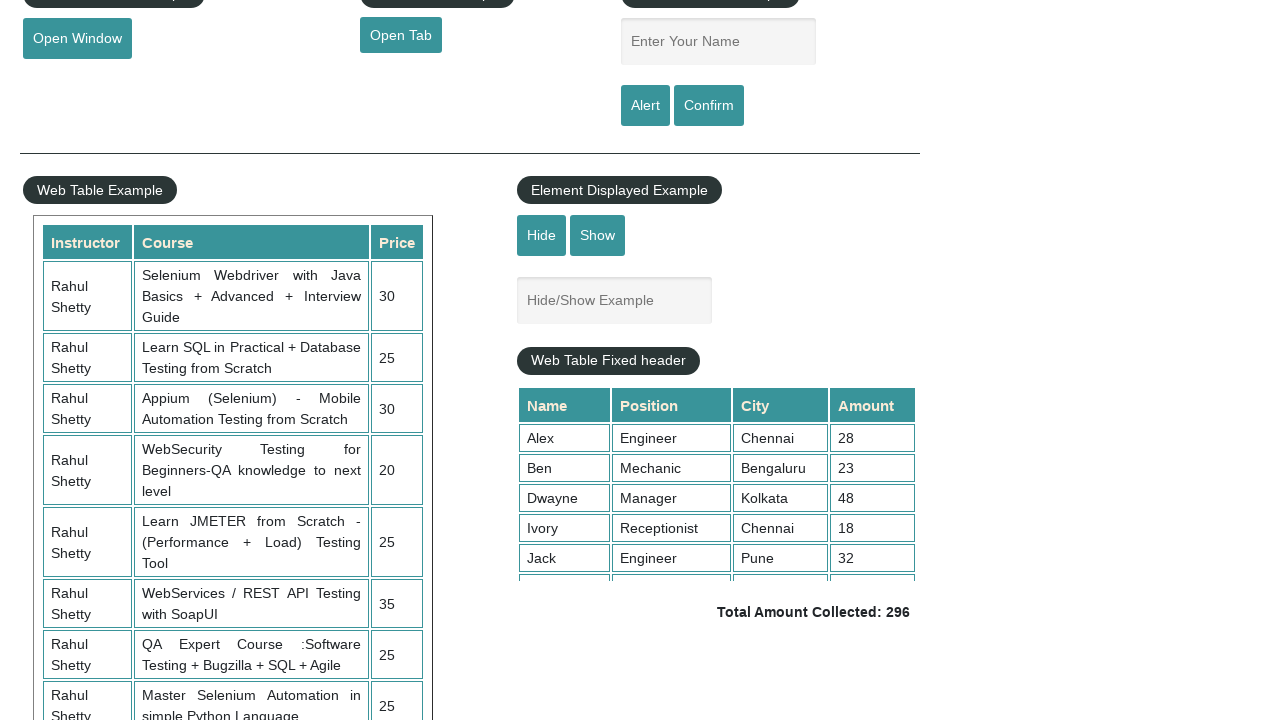

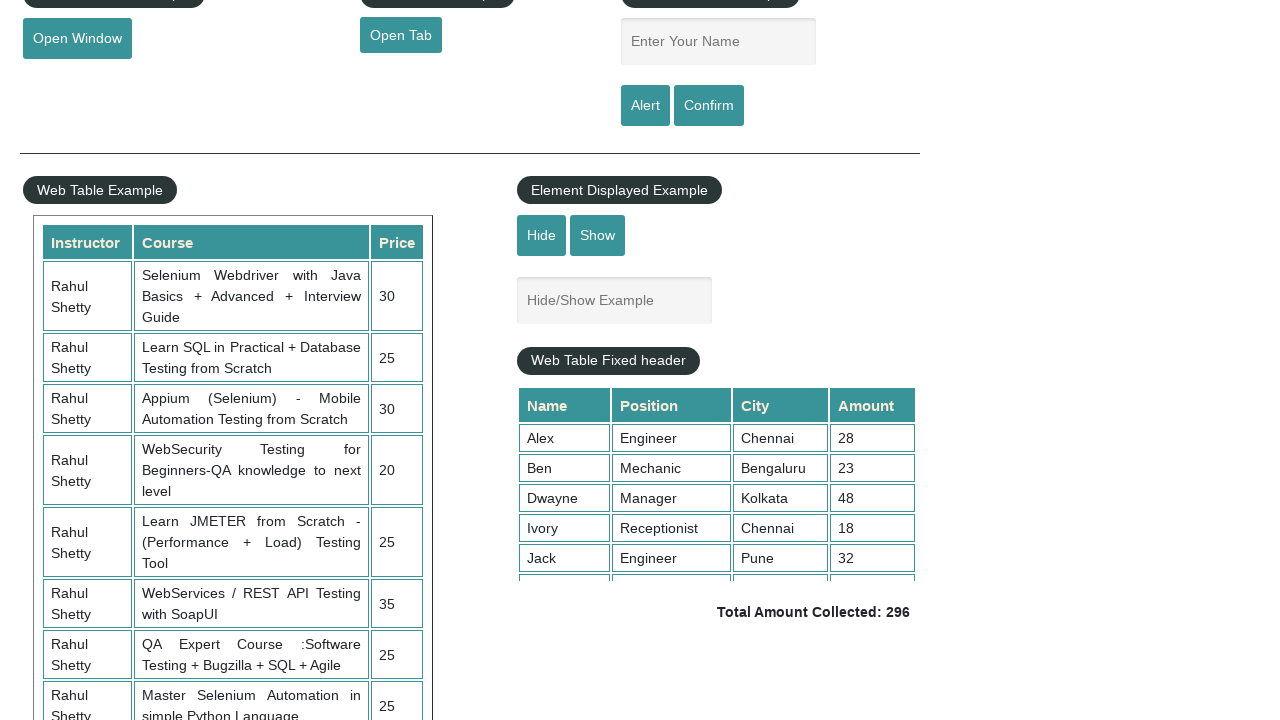